Tests adding two iPhone products to the shopping cart, verifies the cart quantity shows 2 items, checks that product names and prices are correct, and verifies the subtotal calculation and checkout button visibility.

Starting URL: https://www.bstackdemo.com/

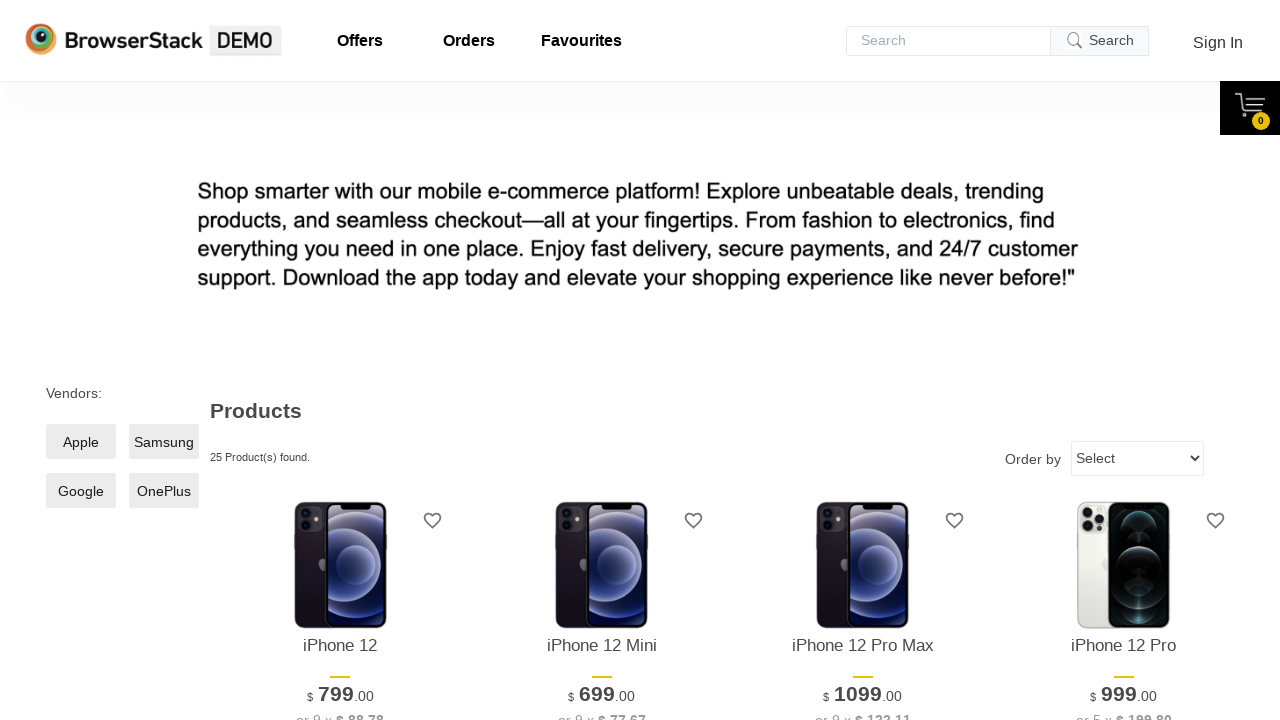

Clicked 'Add to cart' button for iPhone 12 Pro Max at (863, 361) on xpath=//p[text()='iPhone 12 Pro Max']/following-sibling::div[@class='shelf-item_
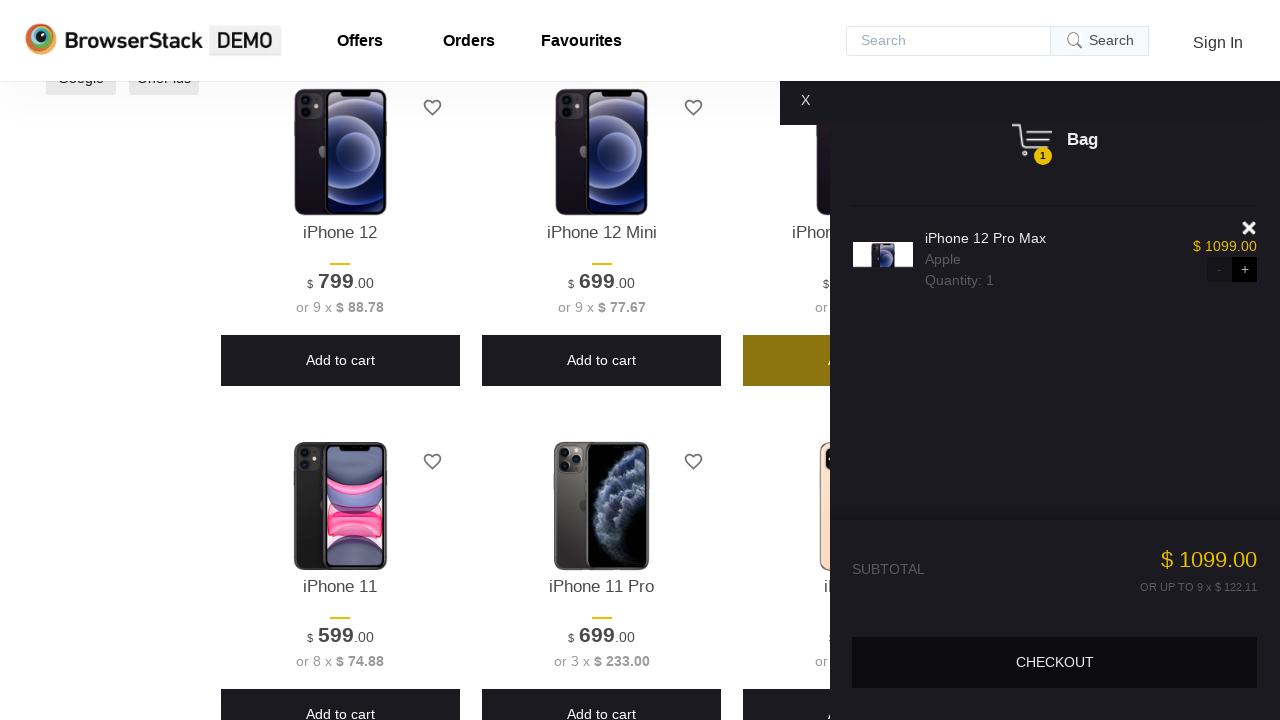

Cart opened after adding iPhone 12 Pro Max
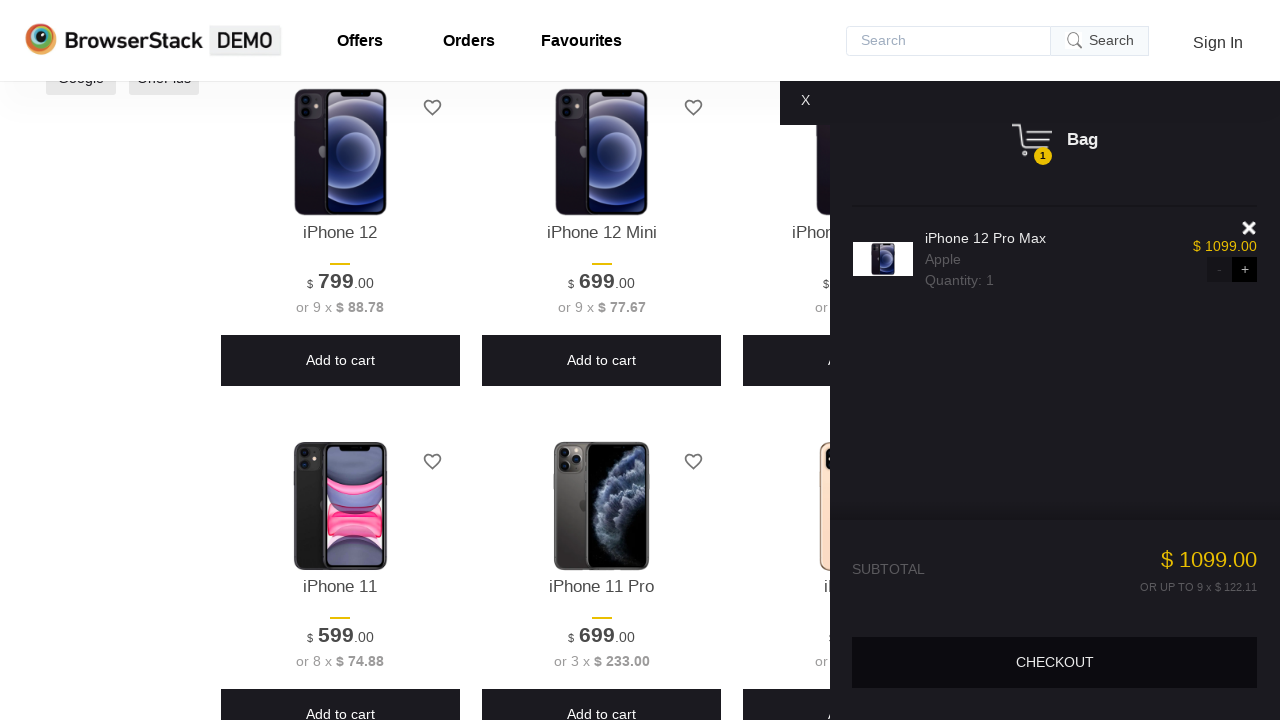

Closed the shopping cart at (805, 100) on xpath=//div[@class='float-cart__close-btn']
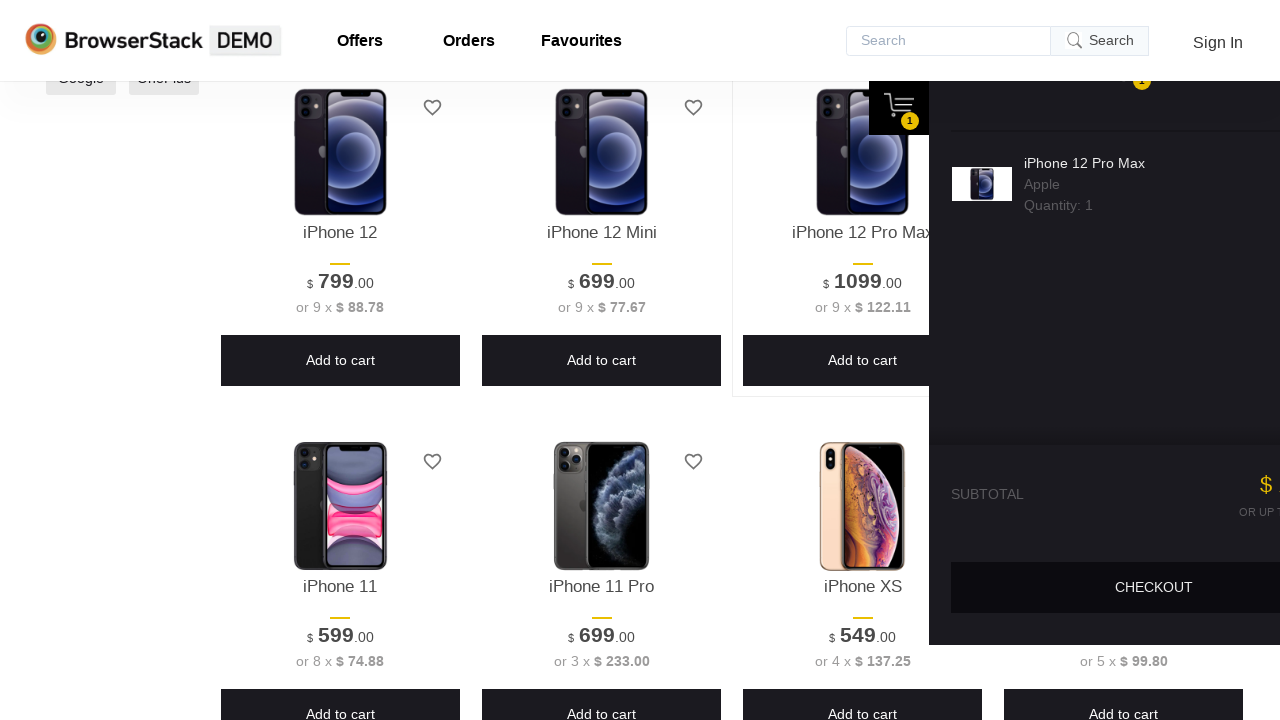

Clicked 'Add to cart' button for iPhone XS Max at (340, 361) on xpath=//p[text()='iPhone XS Max']/following-sibling::div[@class='shelf-item__buy
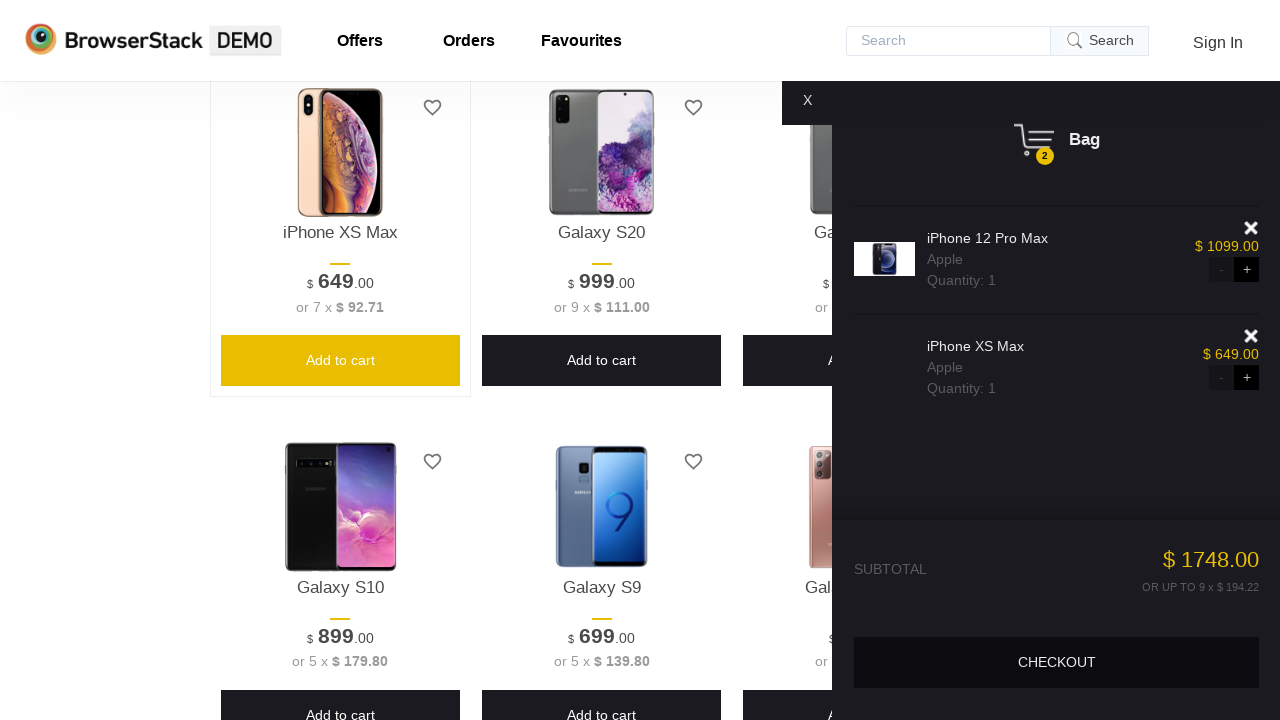

Cart updated with second item
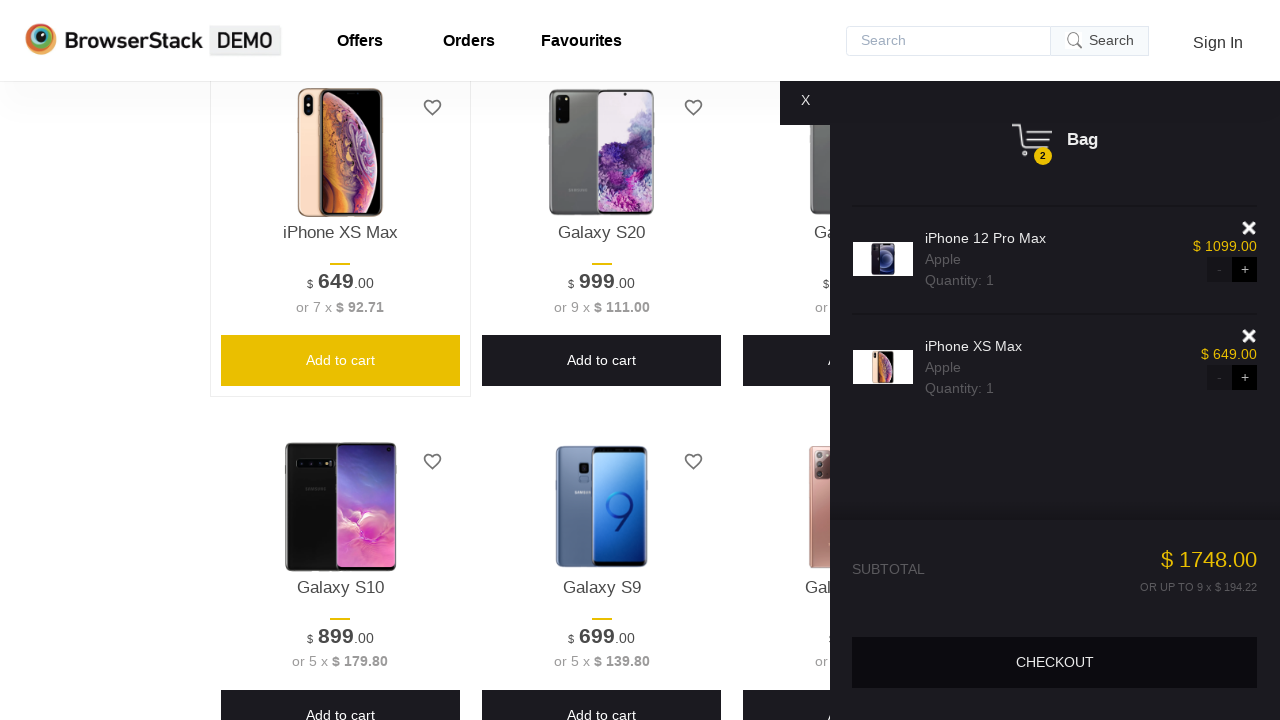

Verified cart quantity shows 2 items
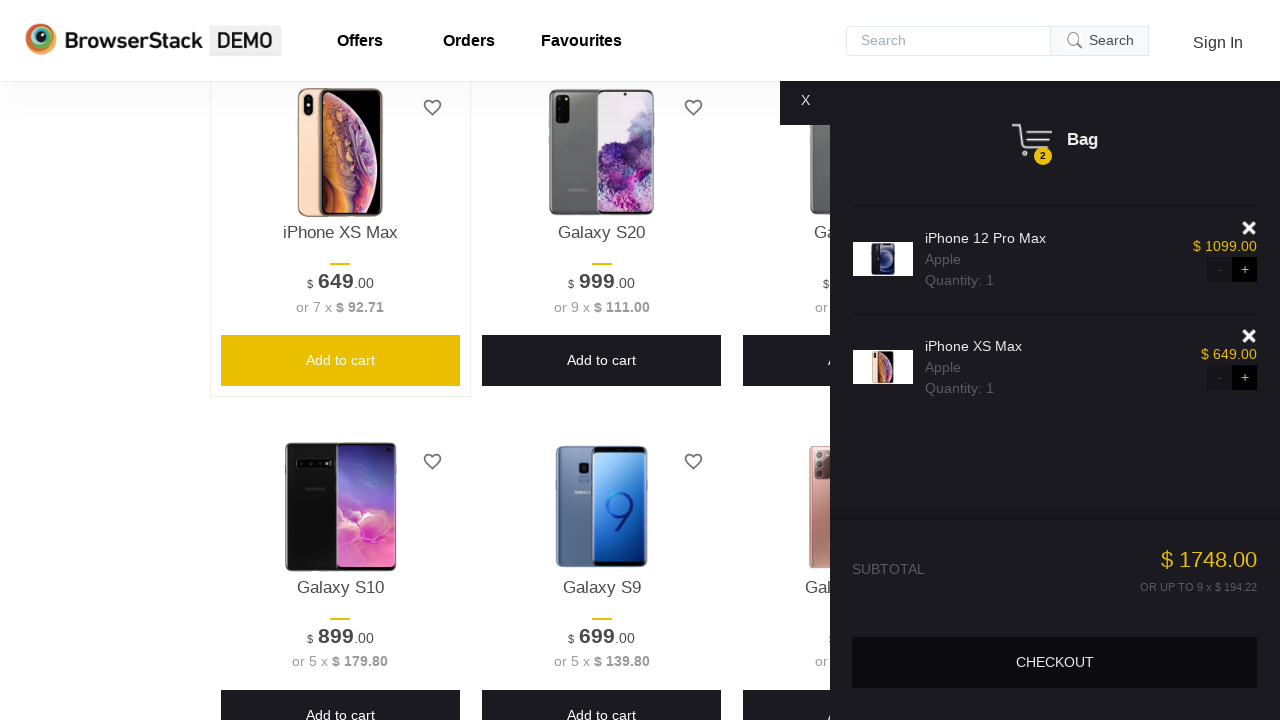

Verified product names in cart: iPhone 12 Pro Max and iPhone XS Max
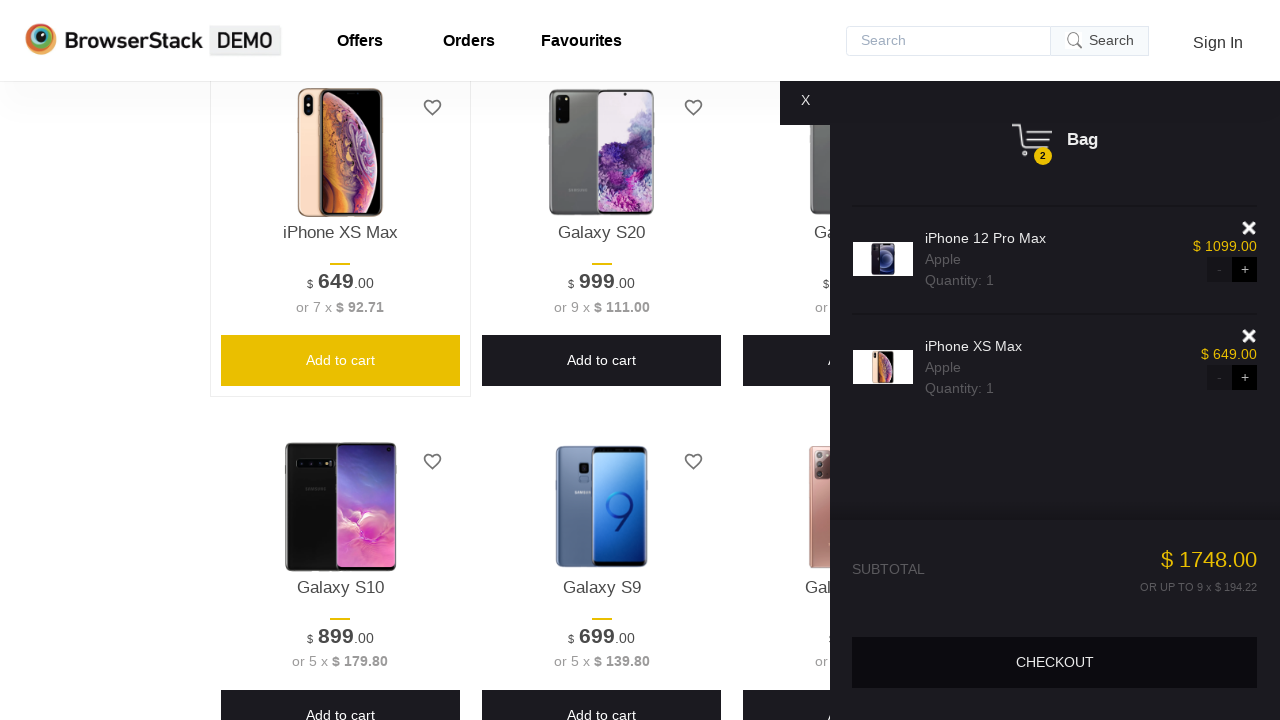

Verified product prices: $1099.00 for iPhone 12 Pro Max and $649.00 for iPhone XS Max
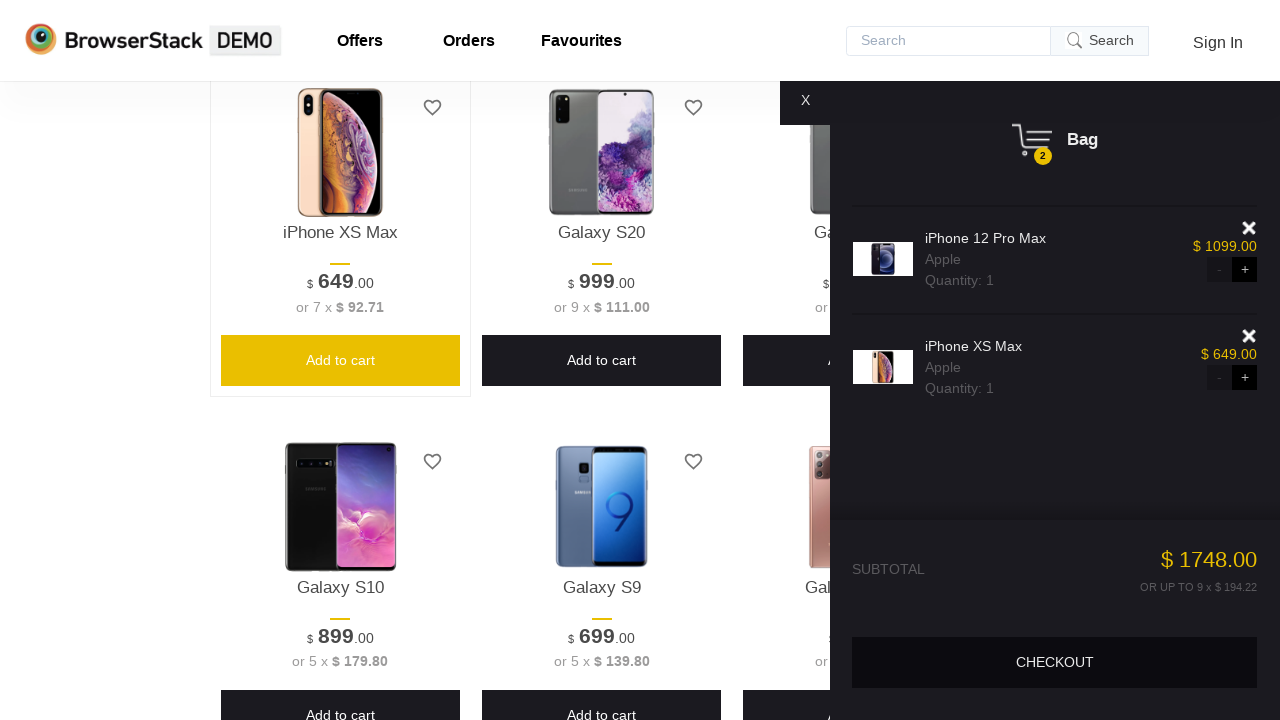

Verified subtotal is $1748.00
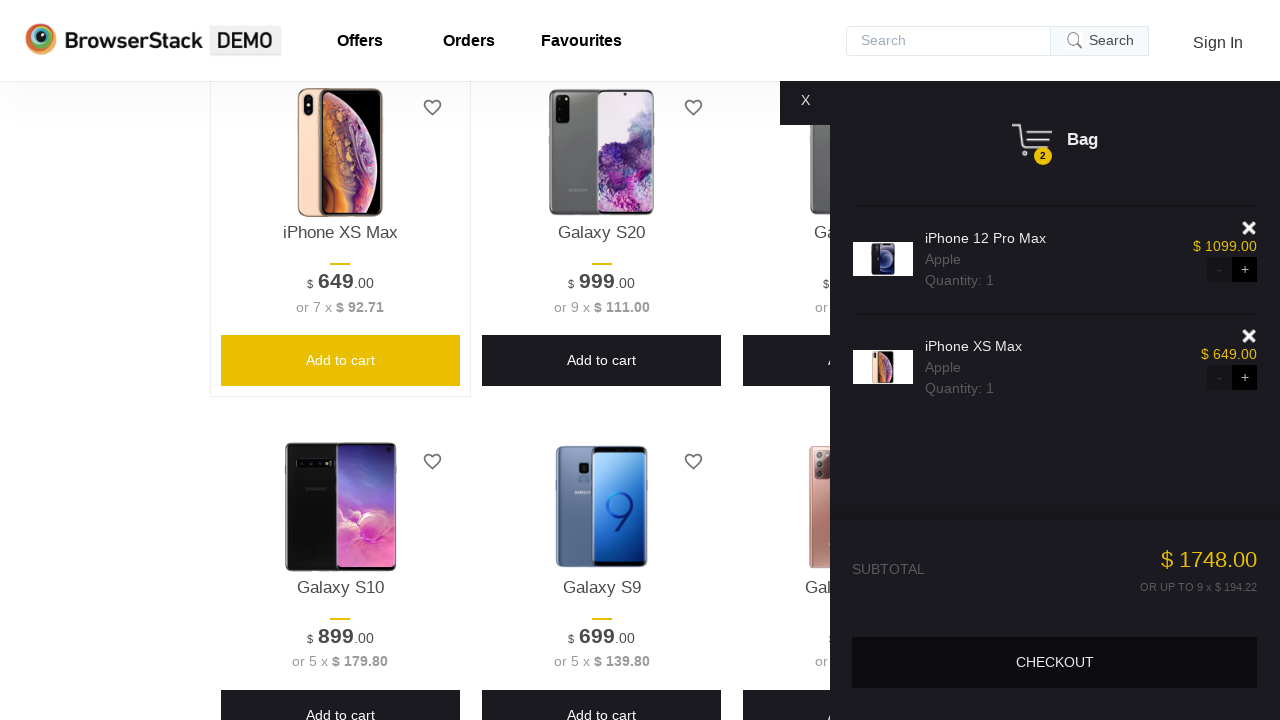

Verified Checkout button is visible
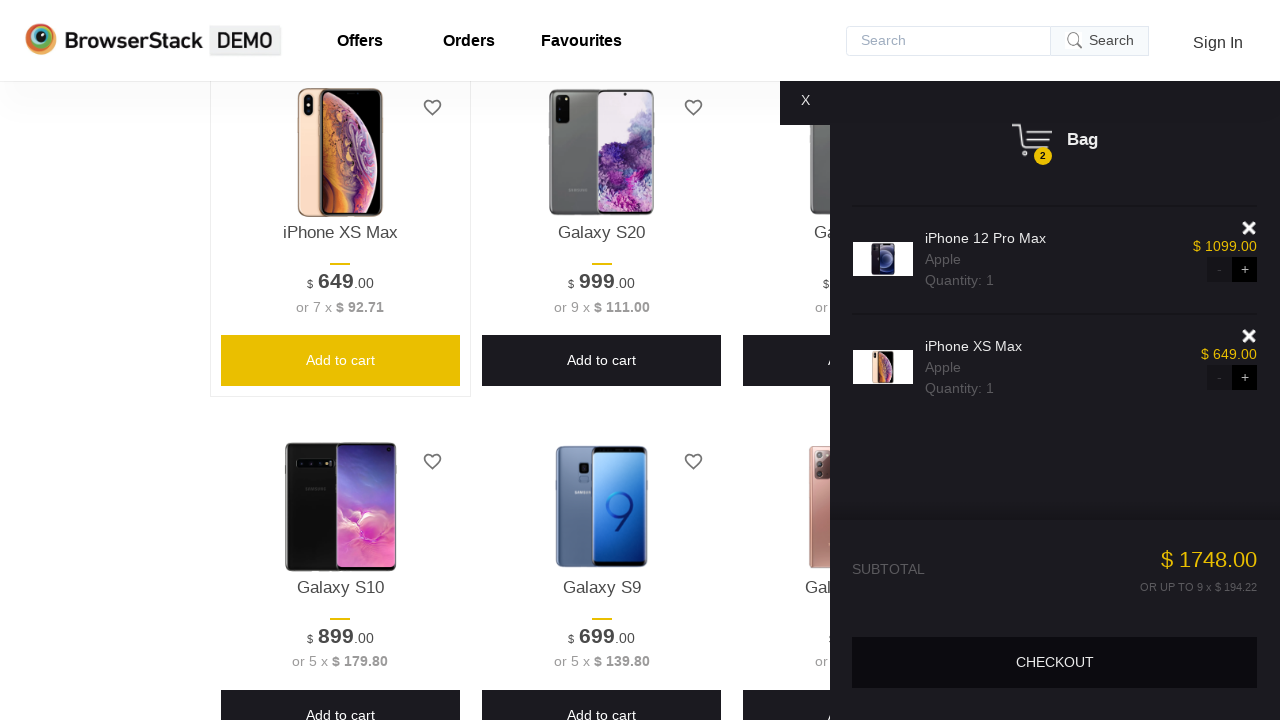

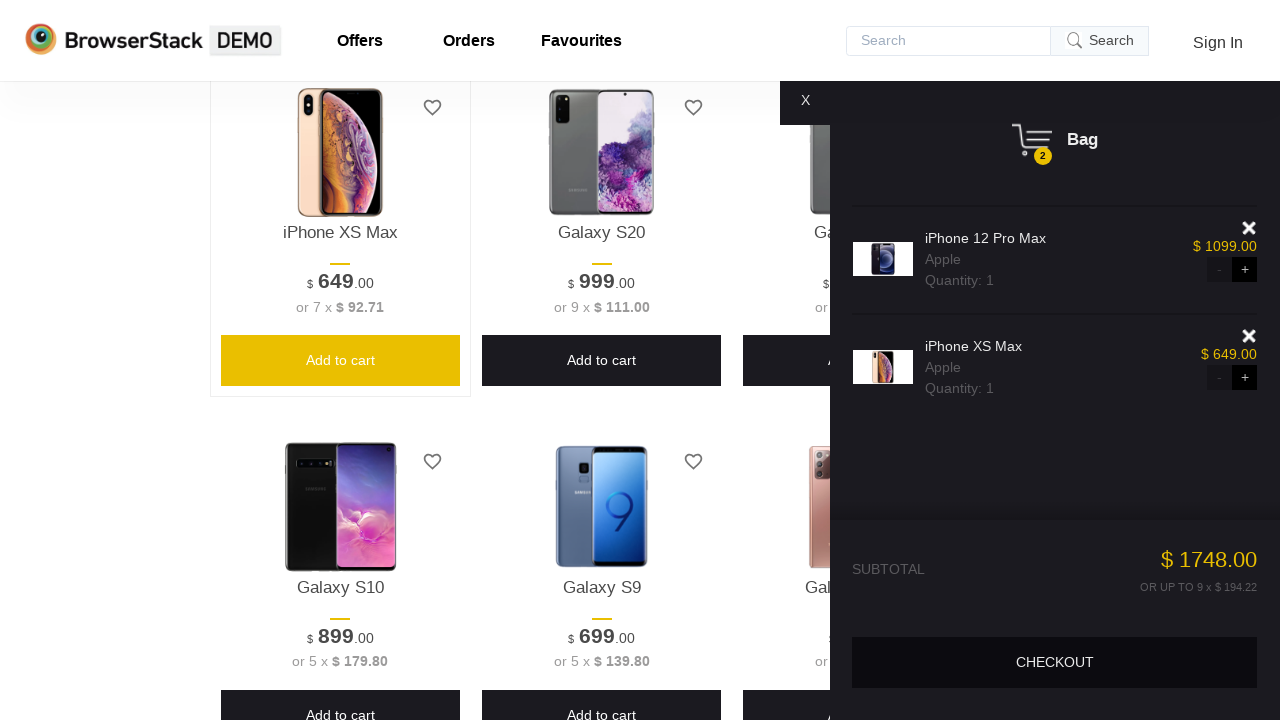